Tests JavaScript confirm alert handling by clicking a button that triggers a confirm dialog and dismissing it

Starting URL: https://the-internet.herokuapp.com/javascript_alerts

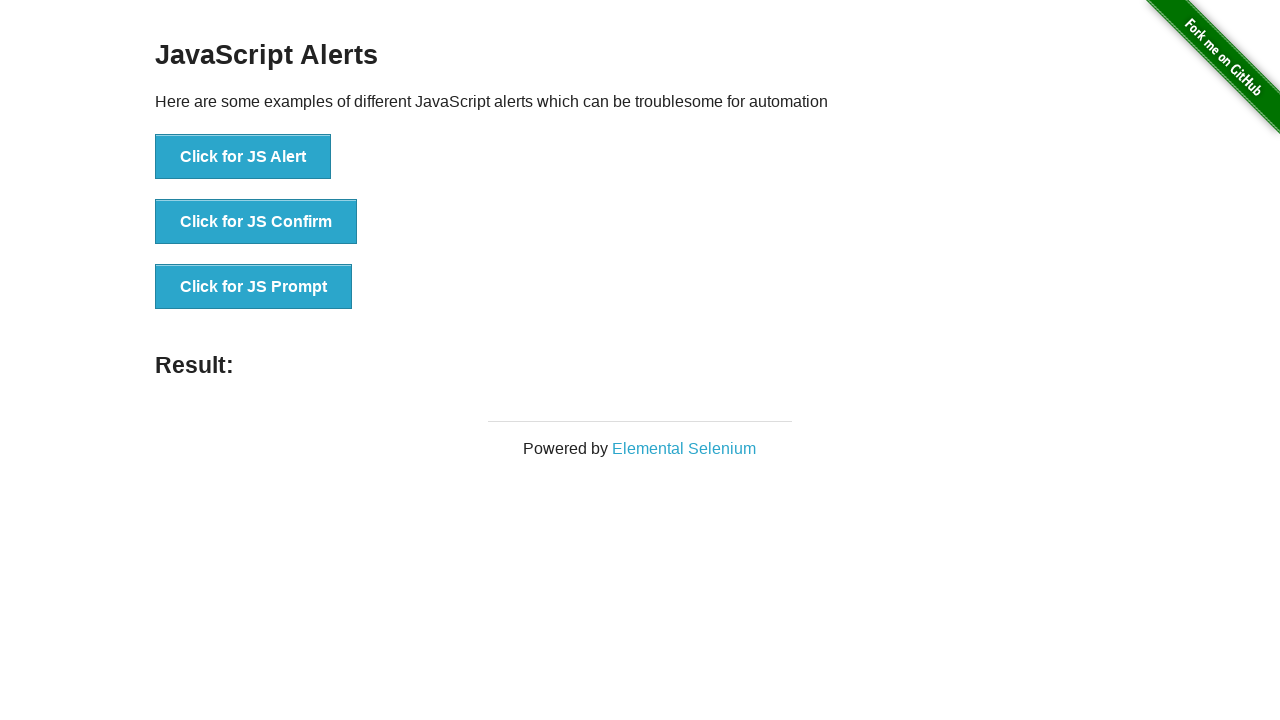

Clicked button to trigger JavaScript confirm alert at (256, 222) on xpath=//button[normalize-space()='Click for JS Confirm']
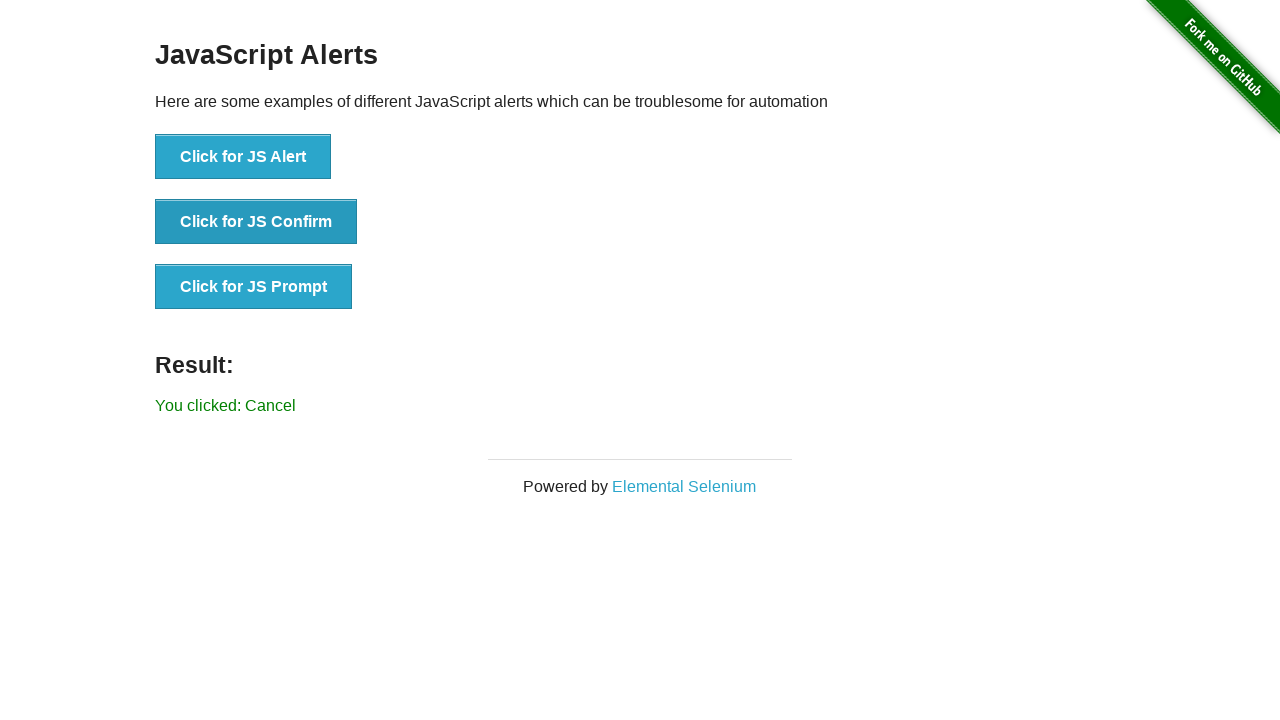

Set up dialog handler to dismiss confirm alert
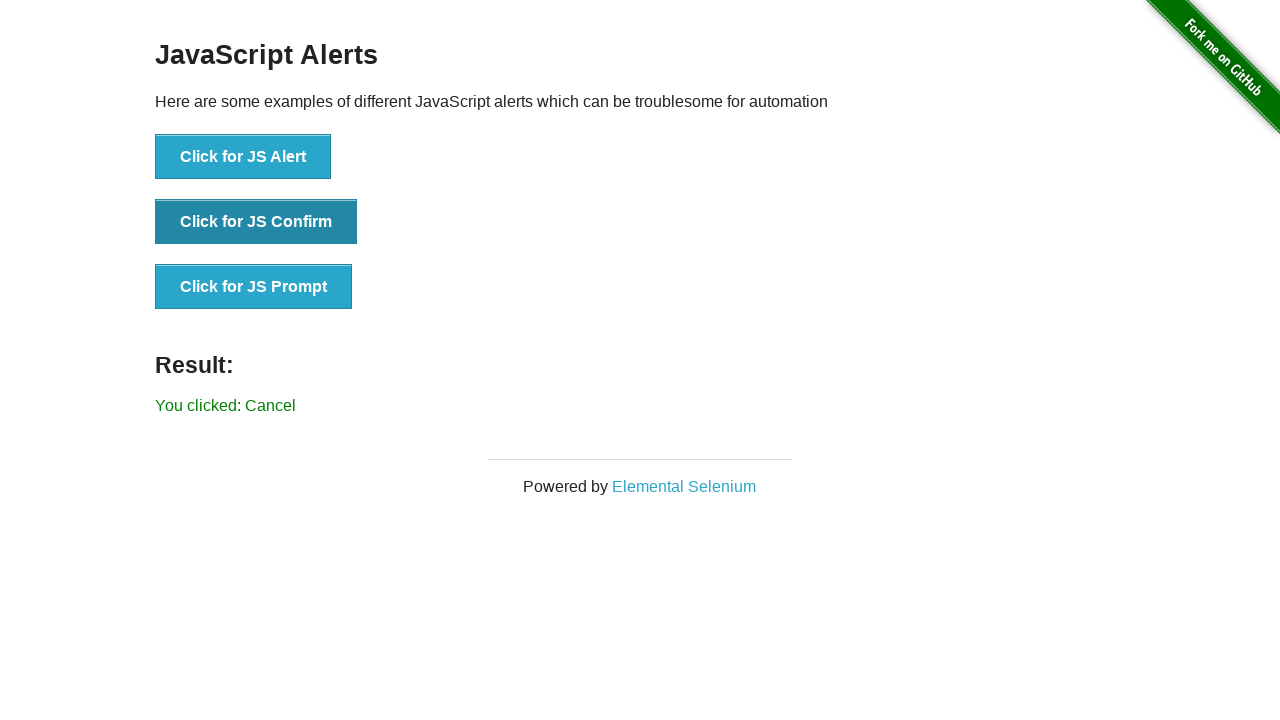

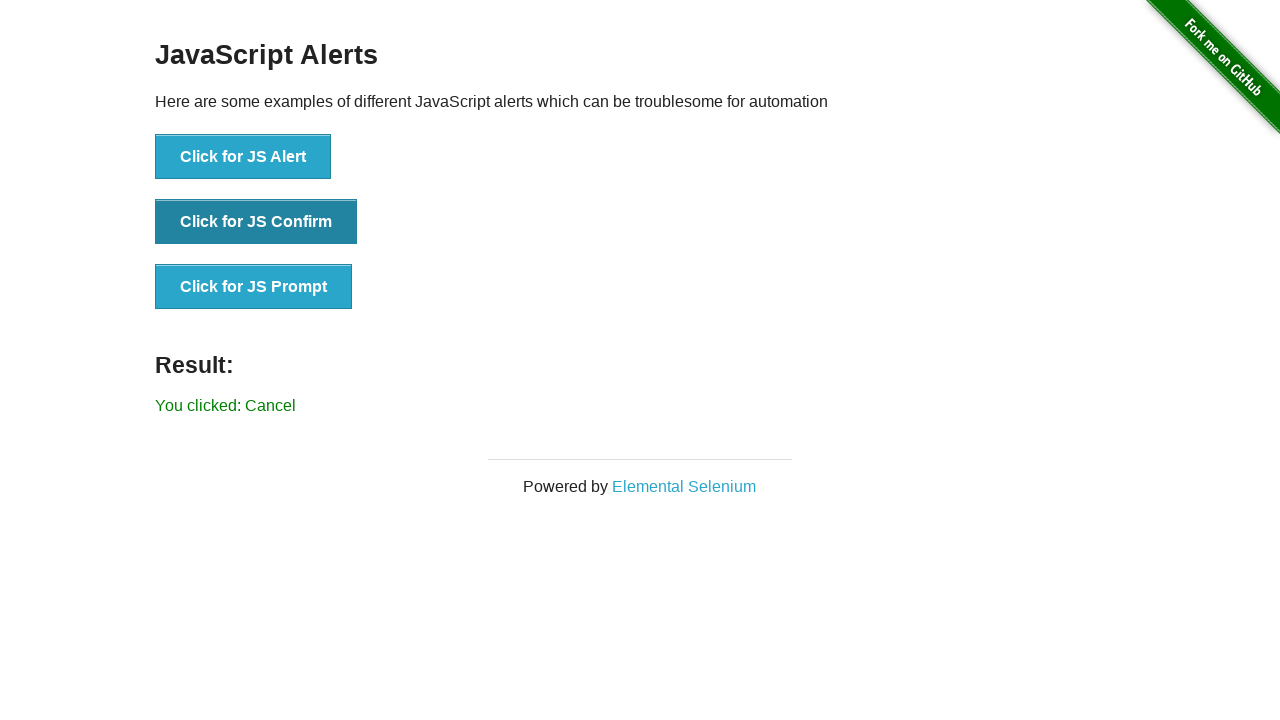